Opens the Kraft Technologie website, maximizes the browser window, and verifies the page title matches the expected Turkish title for software and IT education.

Starting URL: https://www.krafttechnologie.com/

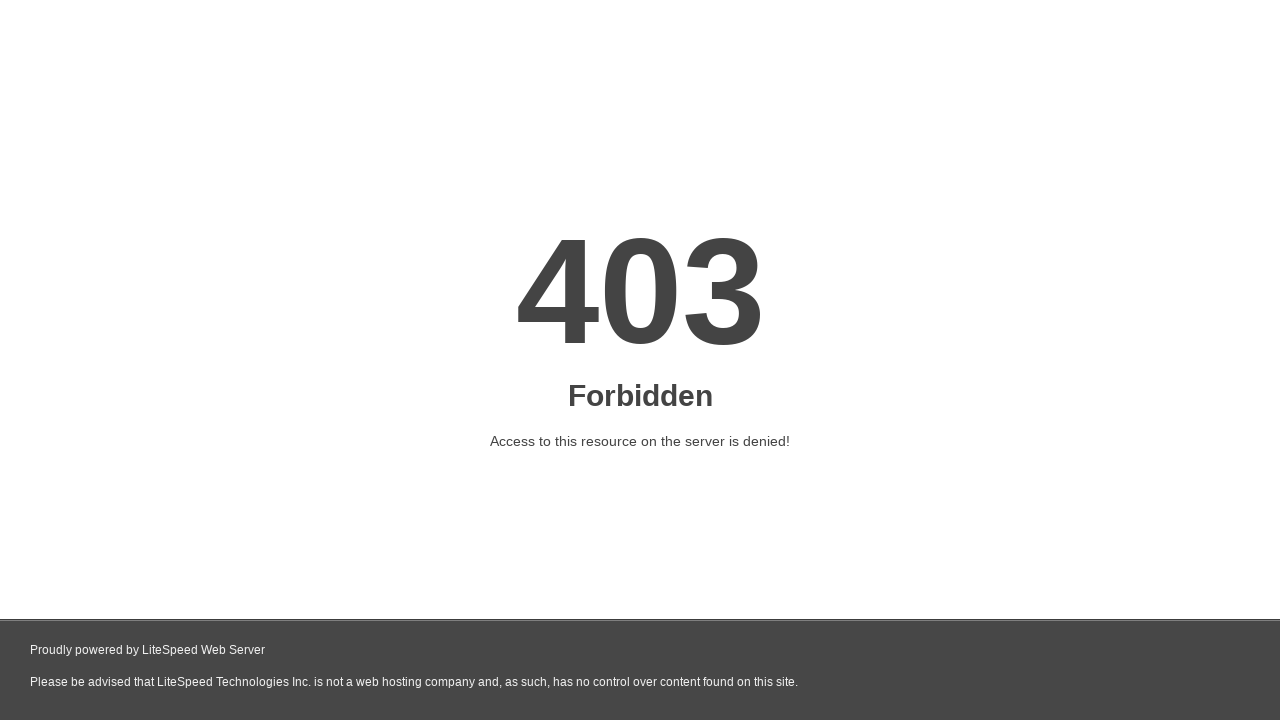

Navigated to Kraft Technologie website
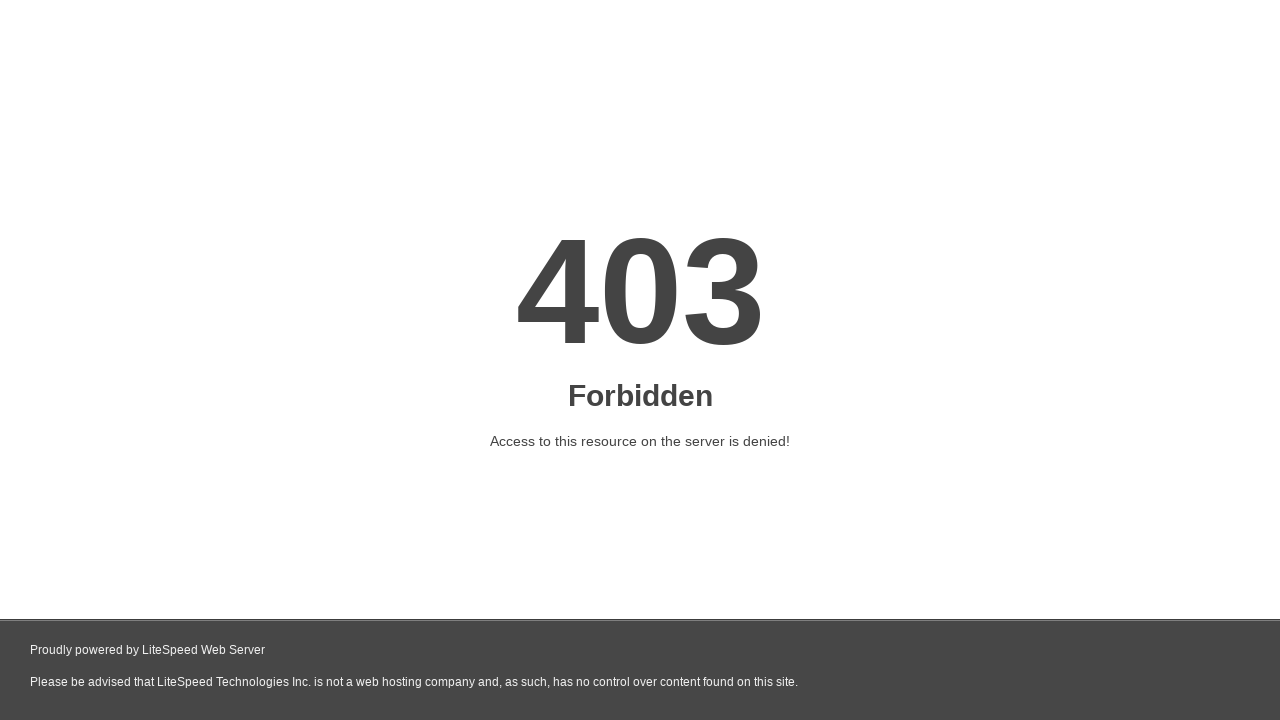

Maximized browser window to 1920x1080
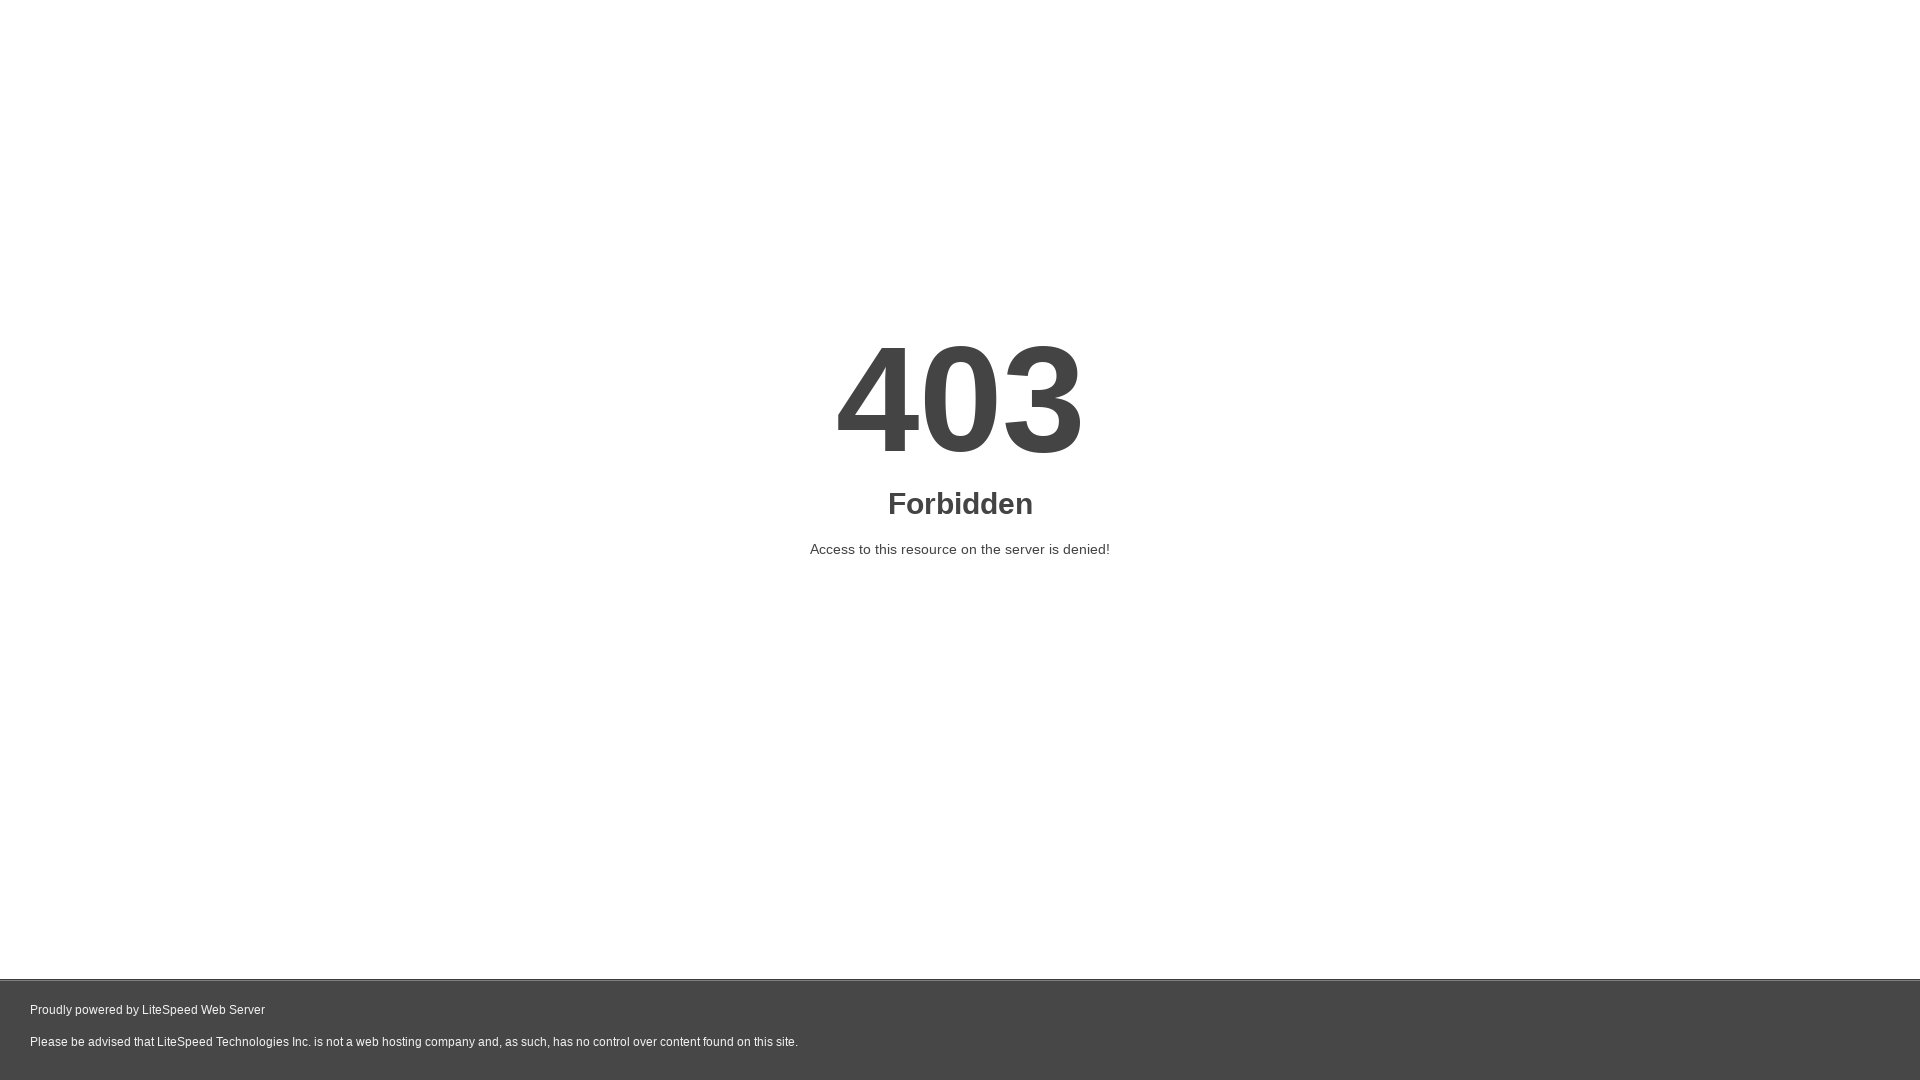

Retrieved page title
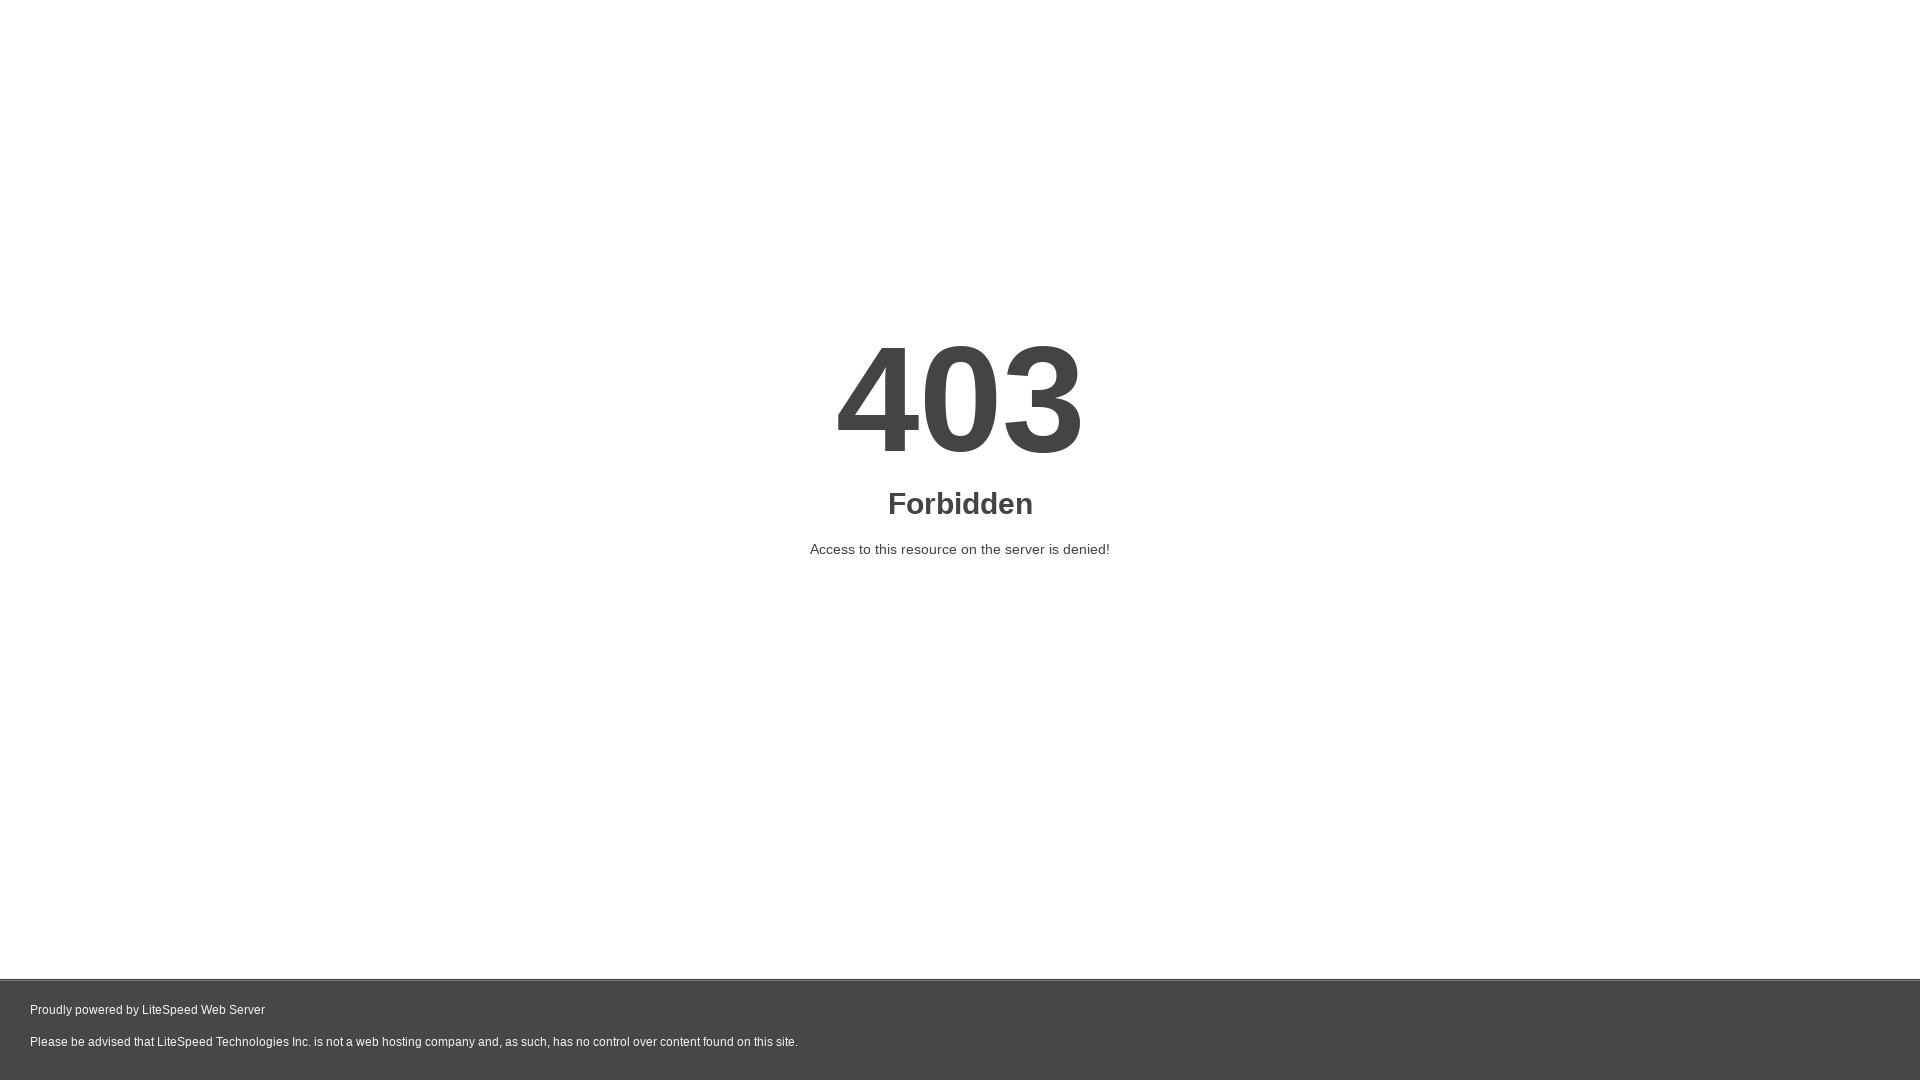

Page title verification failed - expected 'Kraft Technologie | Yazılım ve Bilişim Eğitimleri – Uzaktan Canlı Eğitim' but got '403 Forbidden'
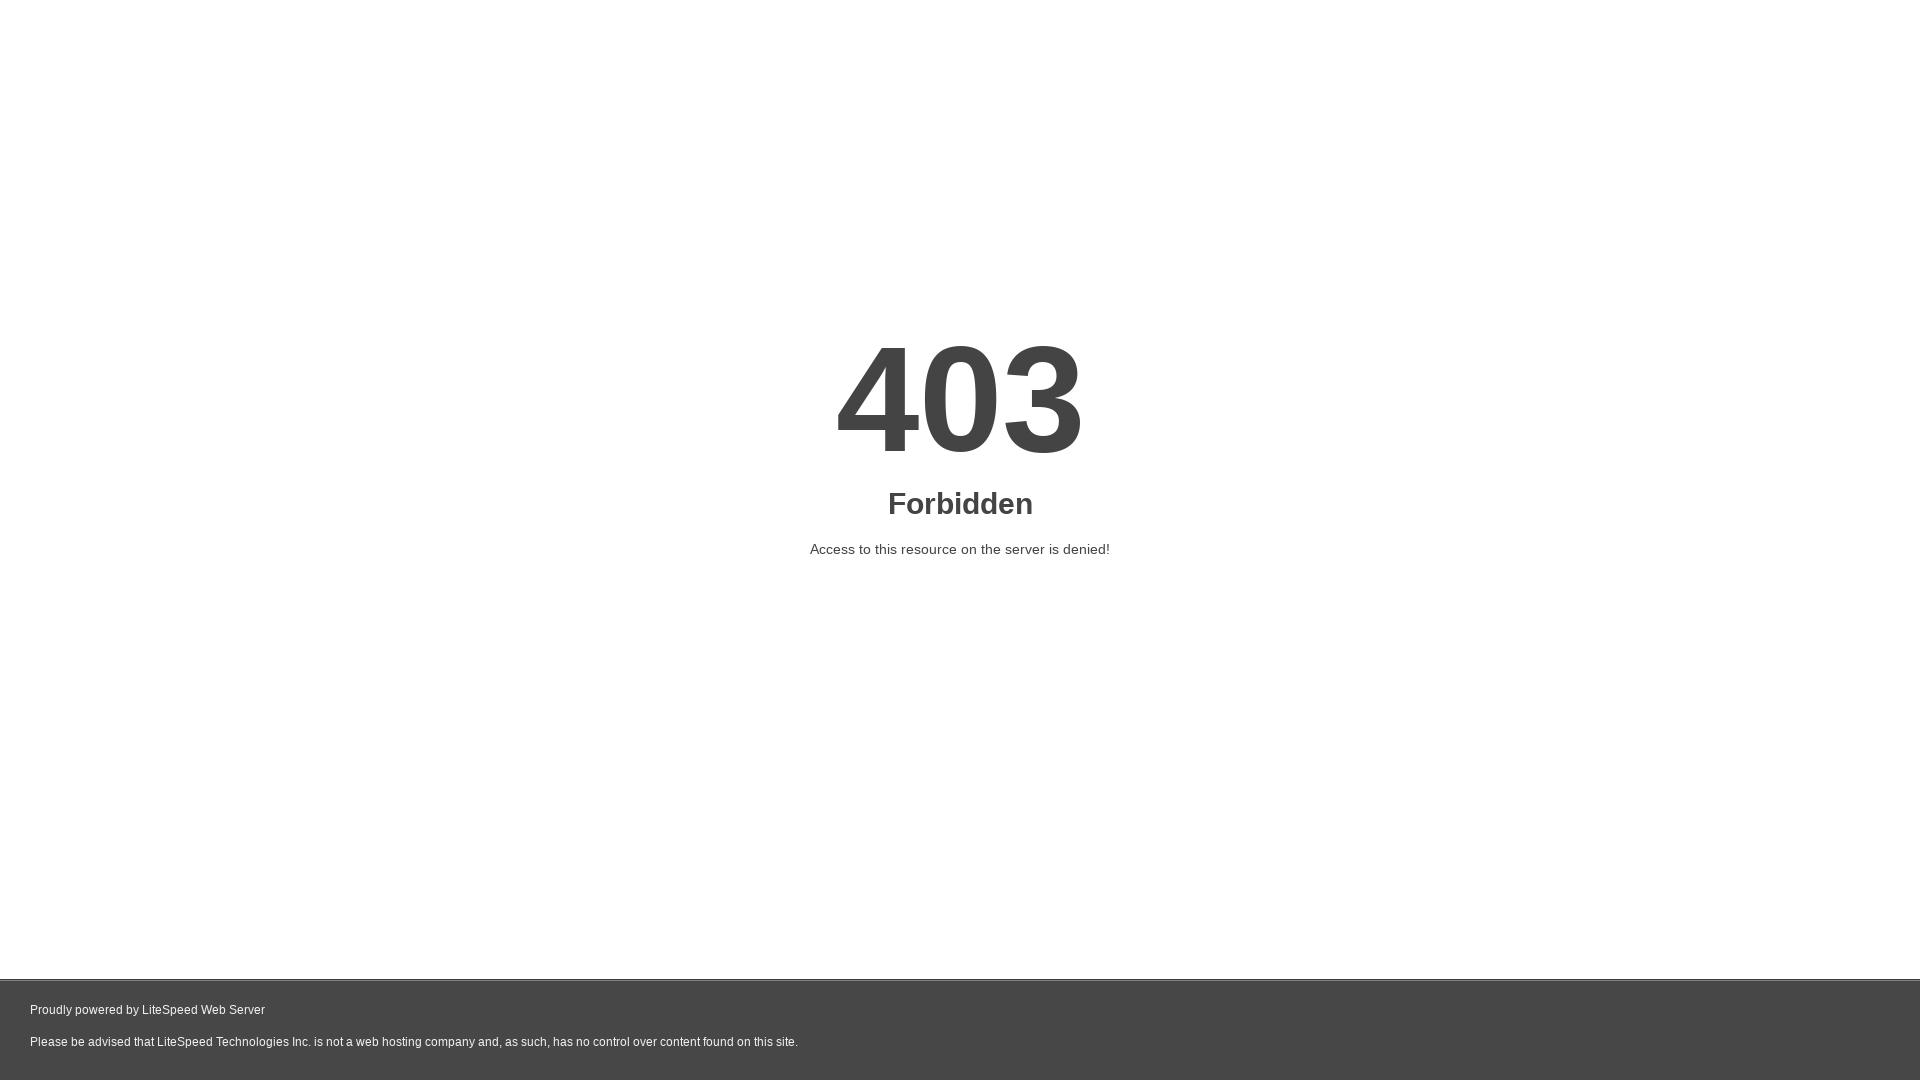

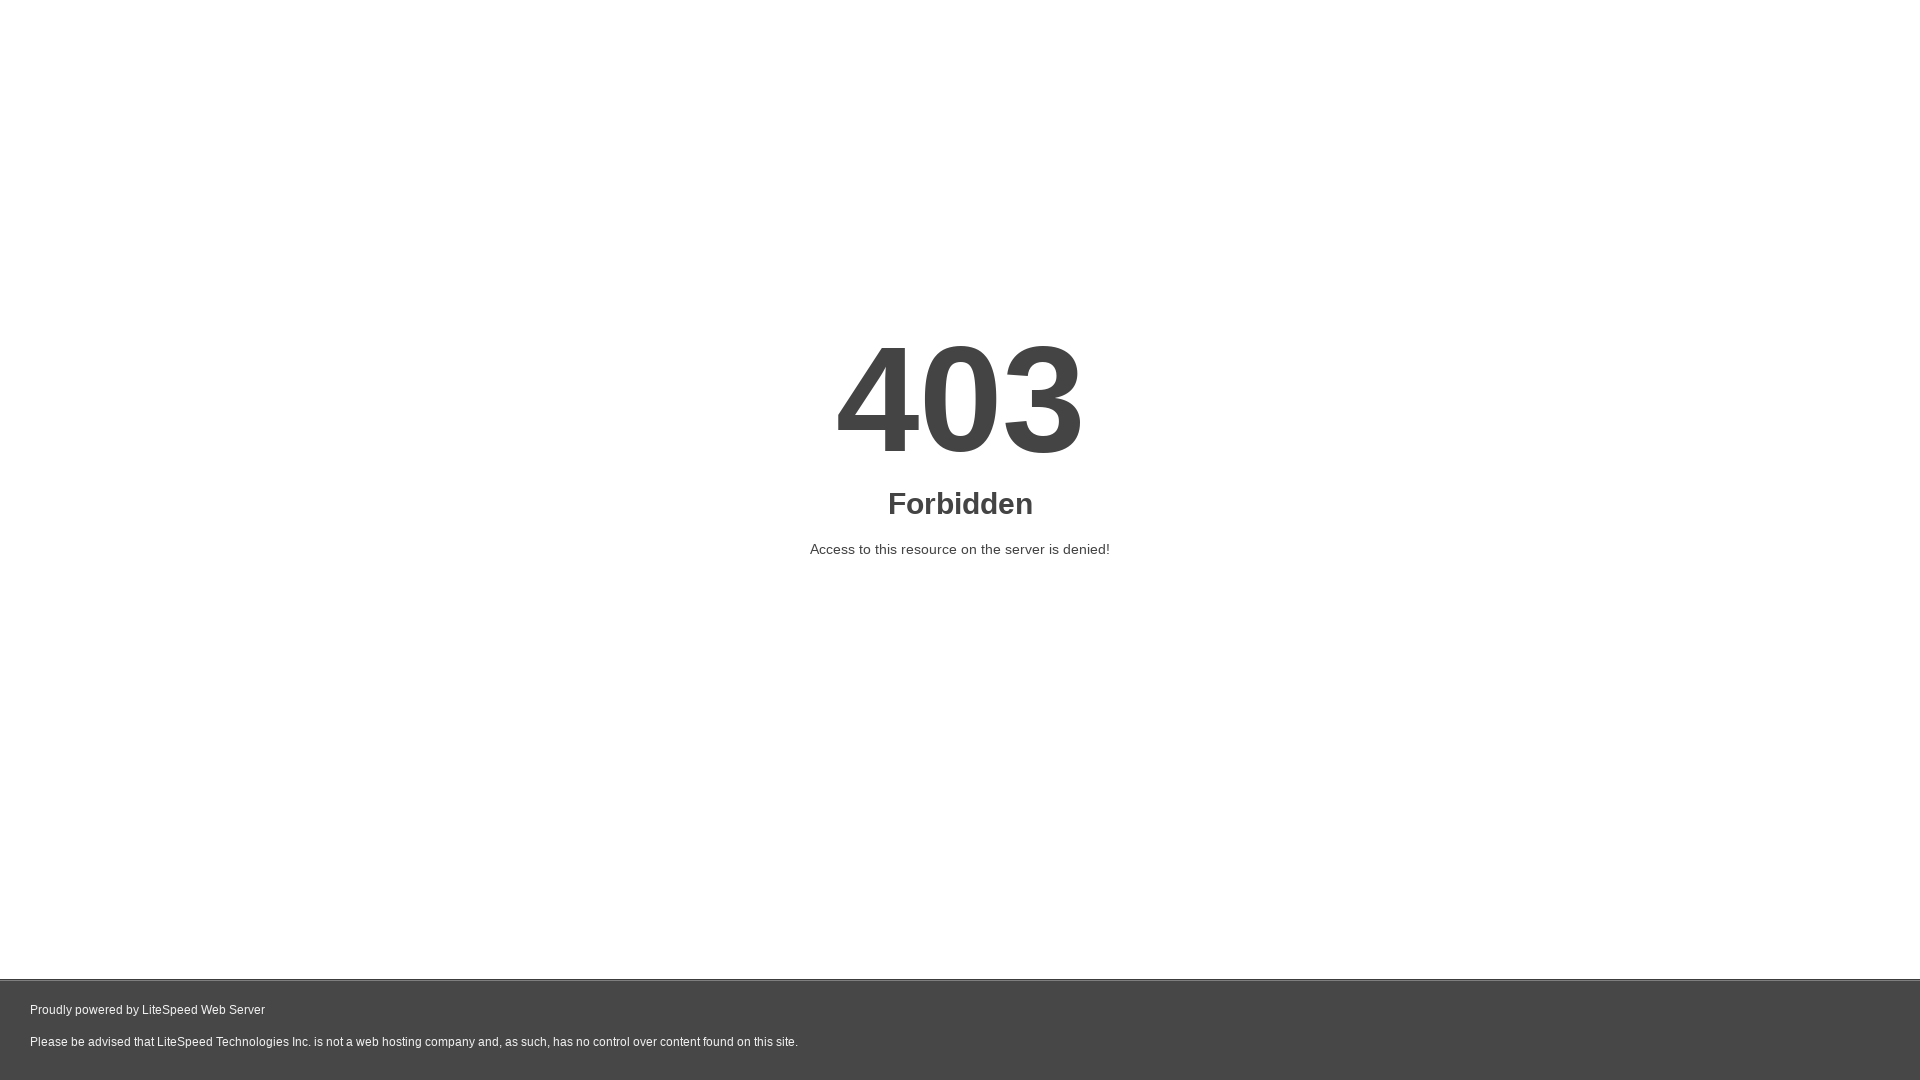